Tests a text box form on demoqa.com by navigating to the Elements section, filling in name and email fields, scrolling to the submit button, and verifying the submitted data is displayed correctly.

Starting URL: https://demoqa.com

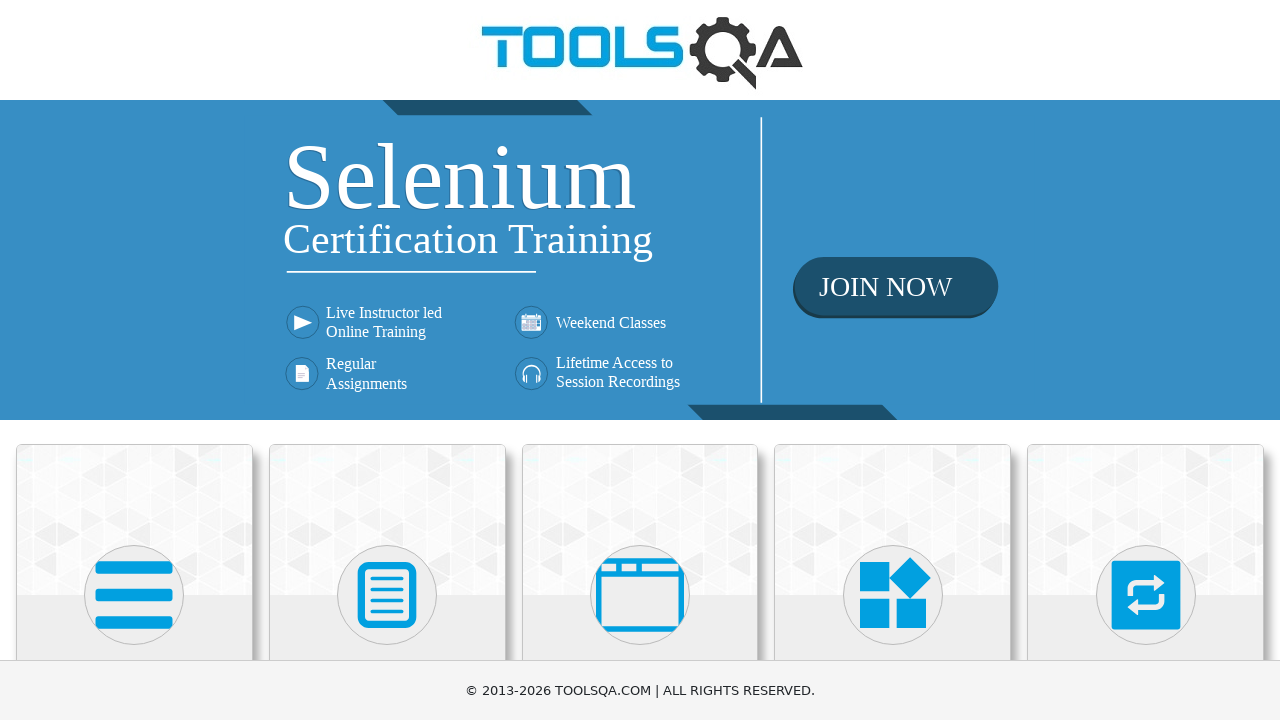

Clicked on the Elements card at (134, 520) on .card:nth-child(1)
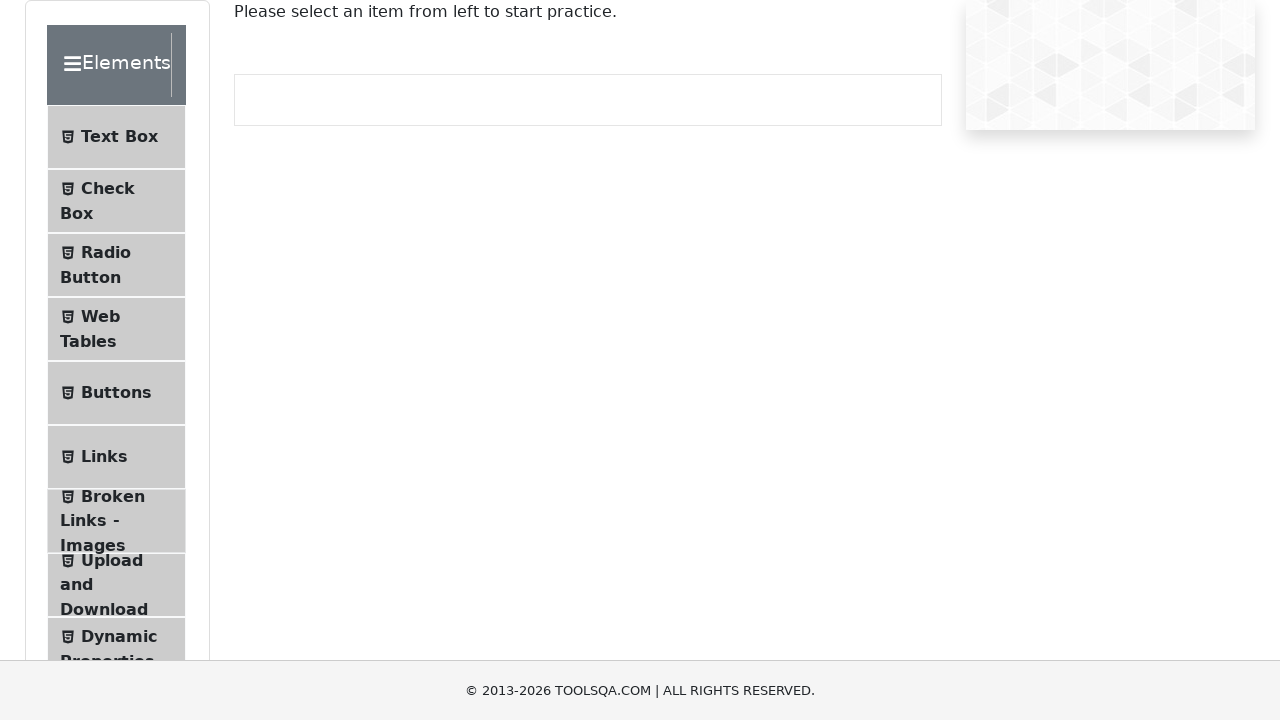

Clicked on the Text Box button at (116, 137) on .btn-light:nth-child(1)
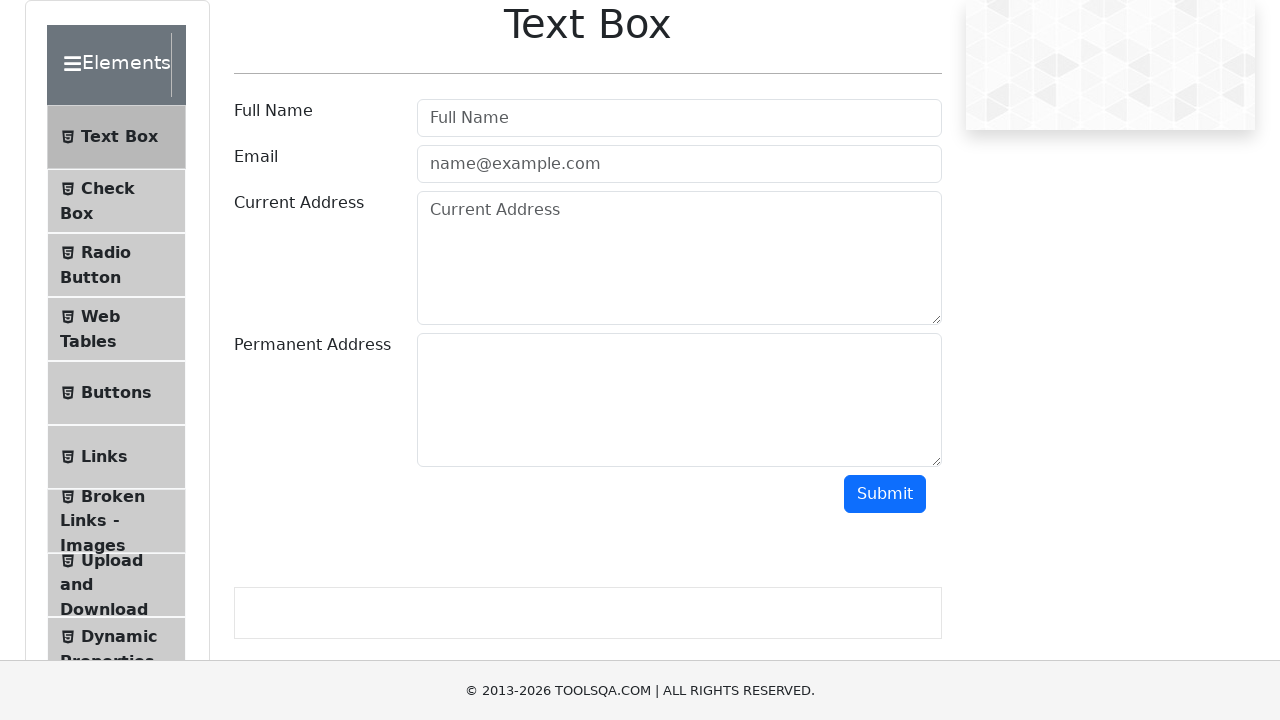

Filled in username field with 'Lilia' on #userName
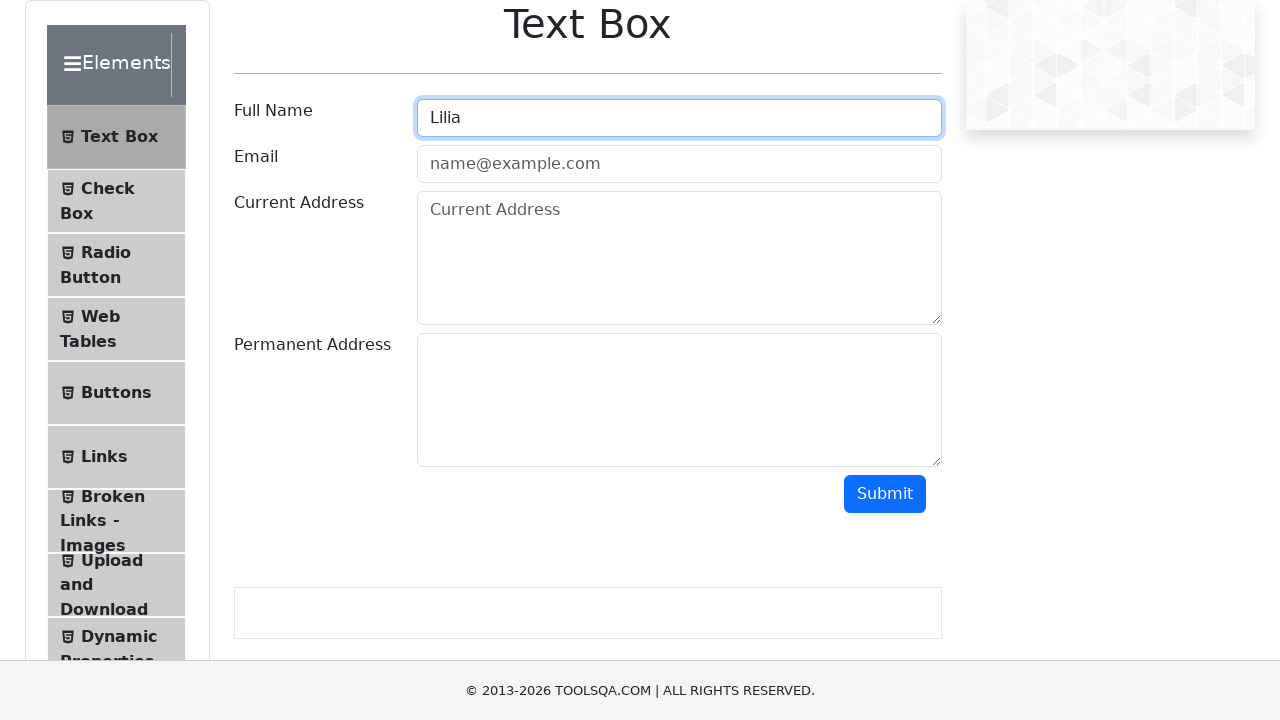

Filled in email field with 'test@gmail.com' on #userEmail
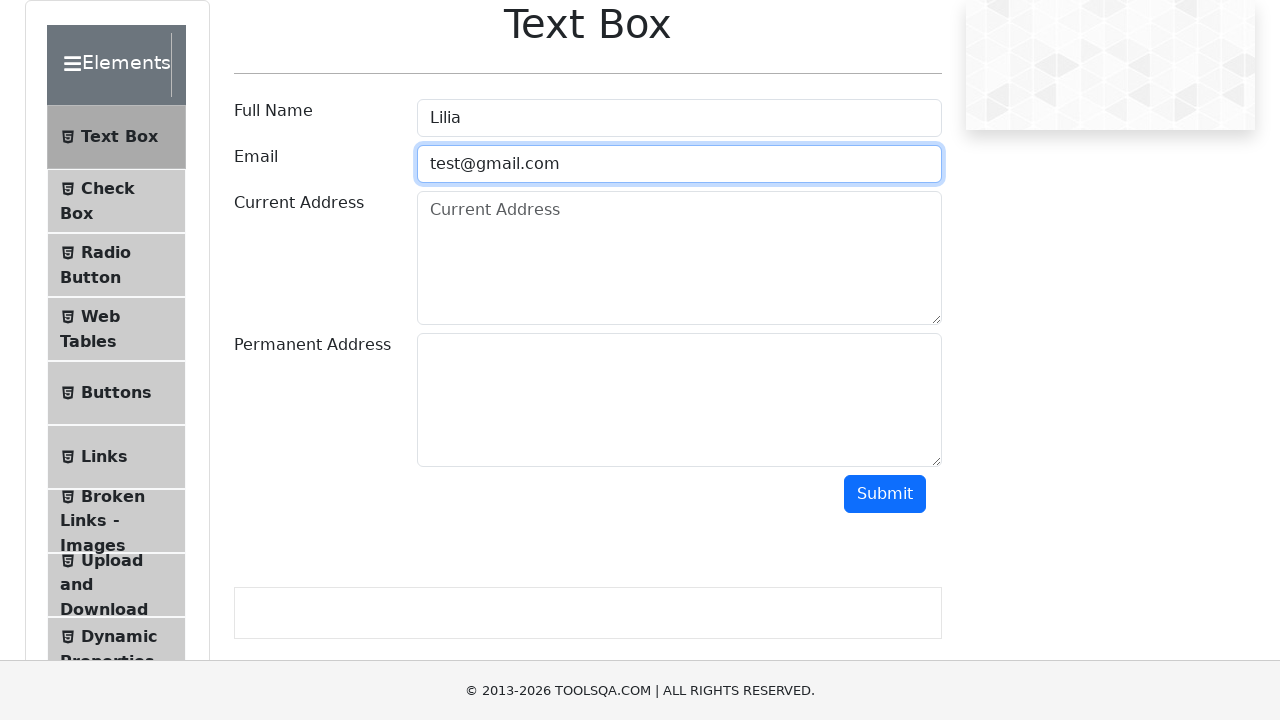

Scrolled to make submit button visible
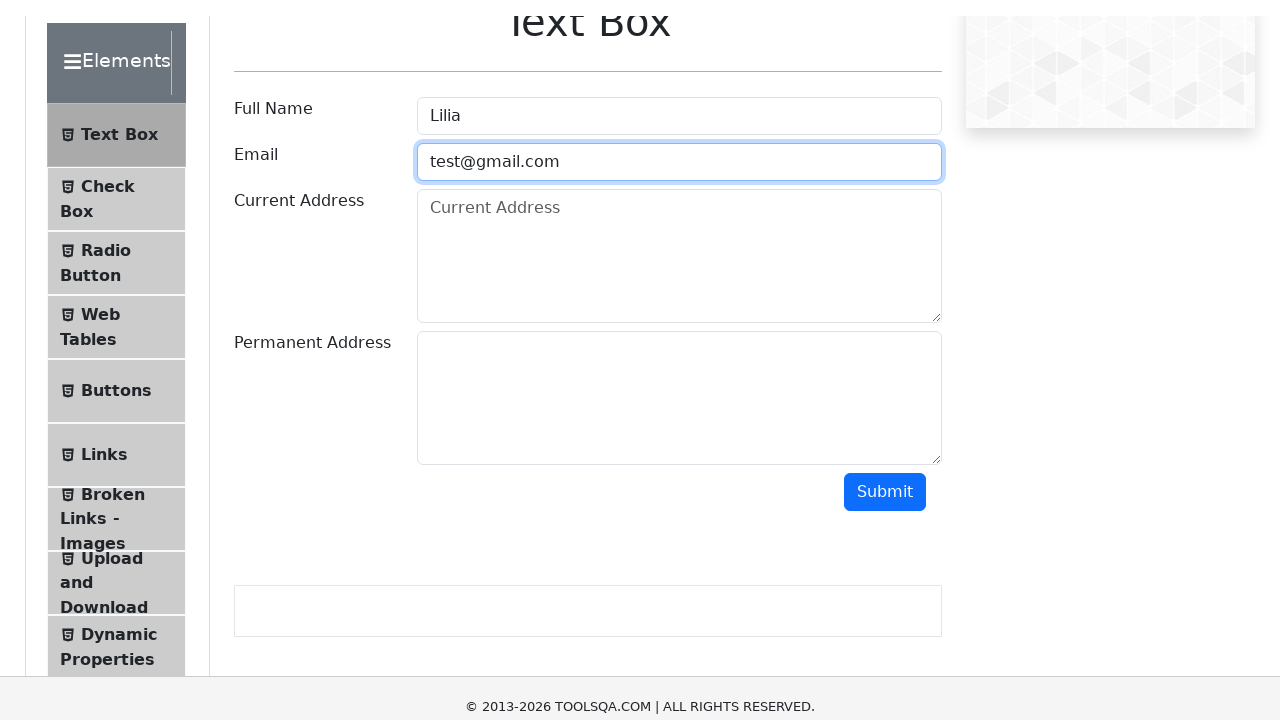

Clicked the submit button at (893, 19) on .text-right
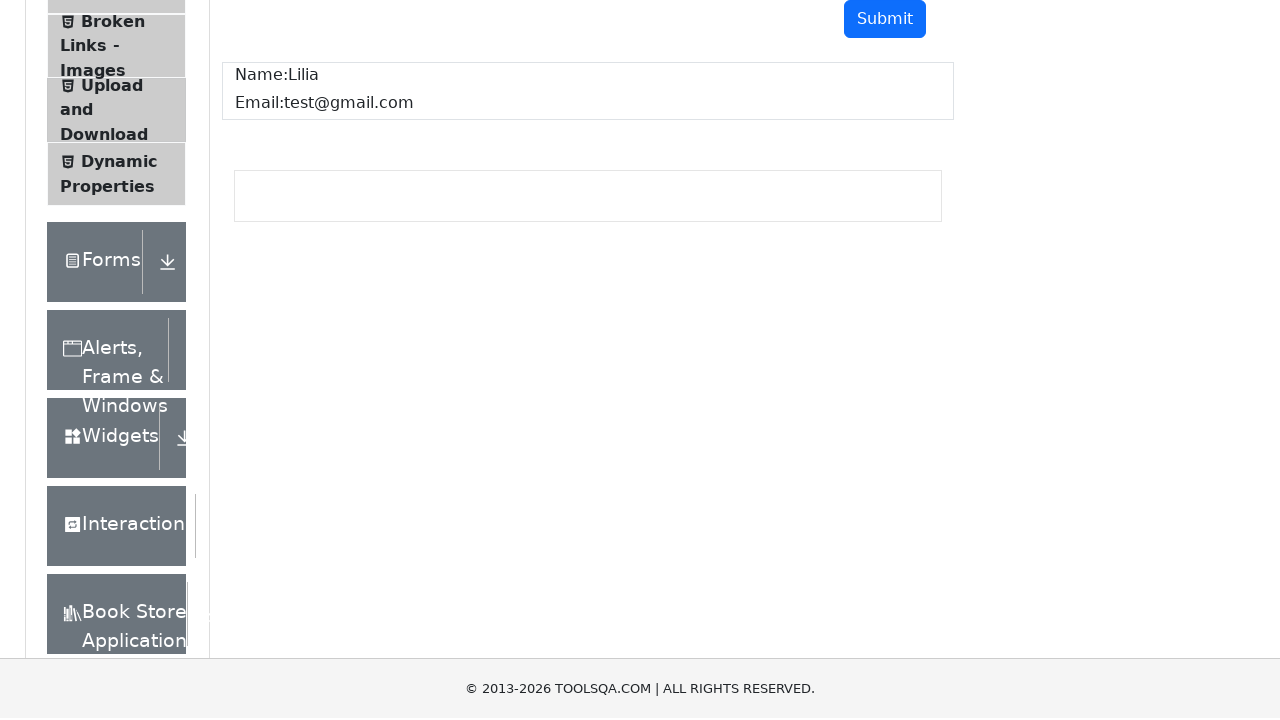

Verified the submitted data is displayed correctly
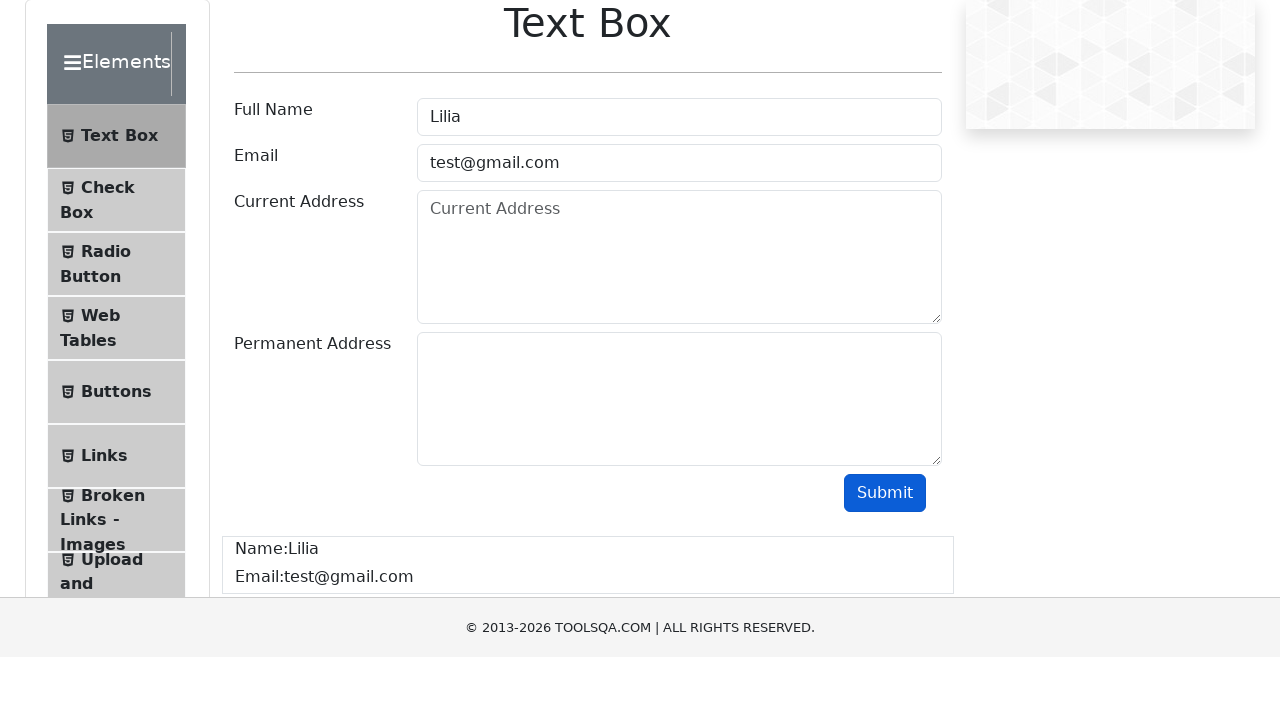

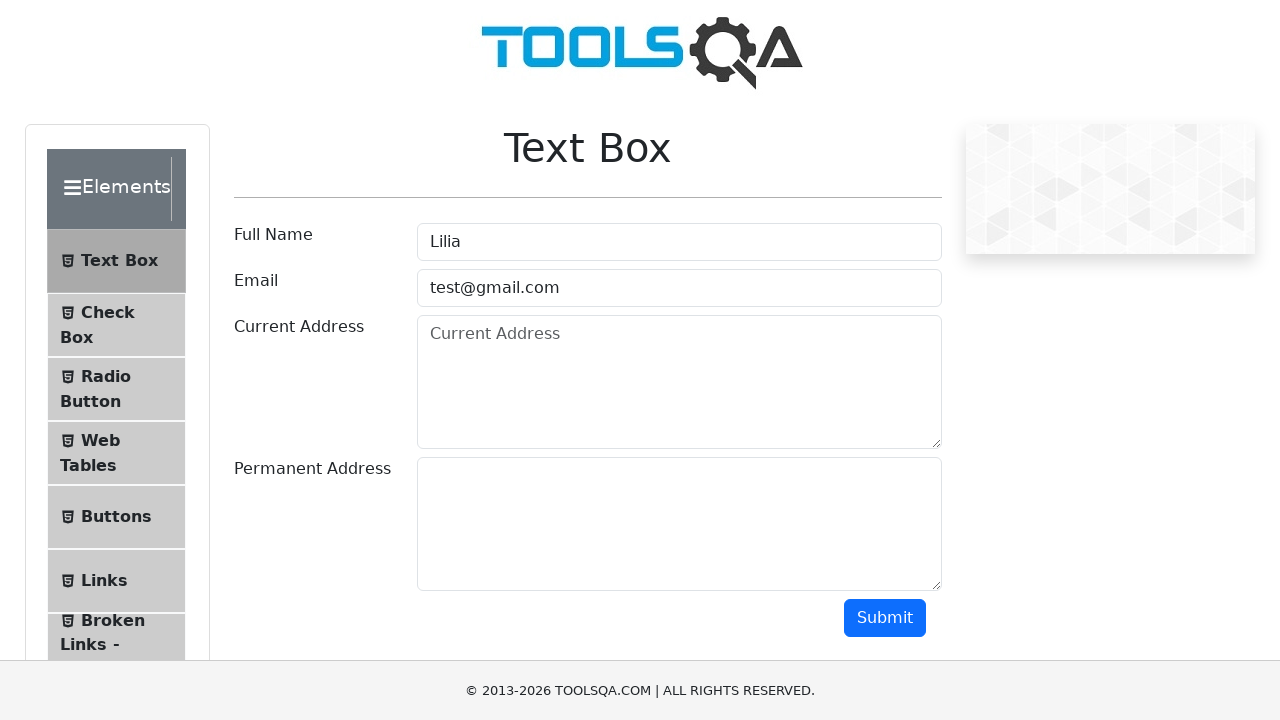